Navigates to the Sauce Labs website

Starting URL: https://www.saucelabs.com

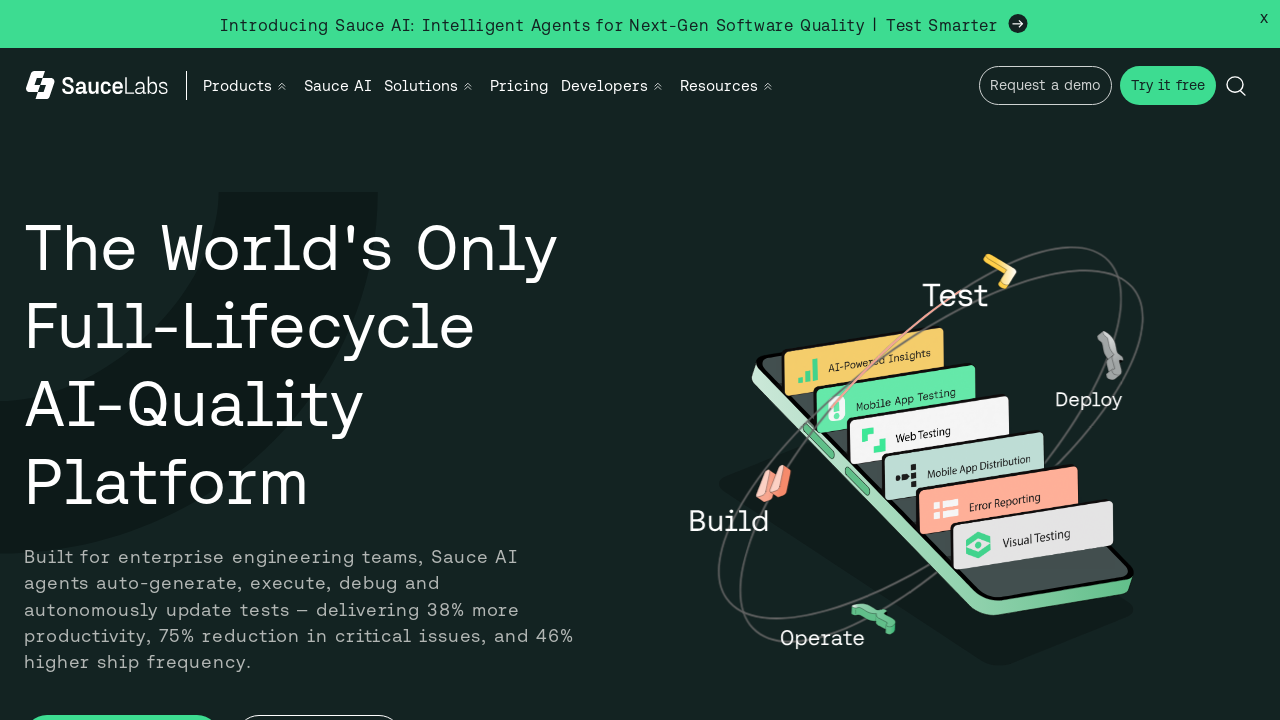

Sauce Labs website loaded (domcontentloaded)
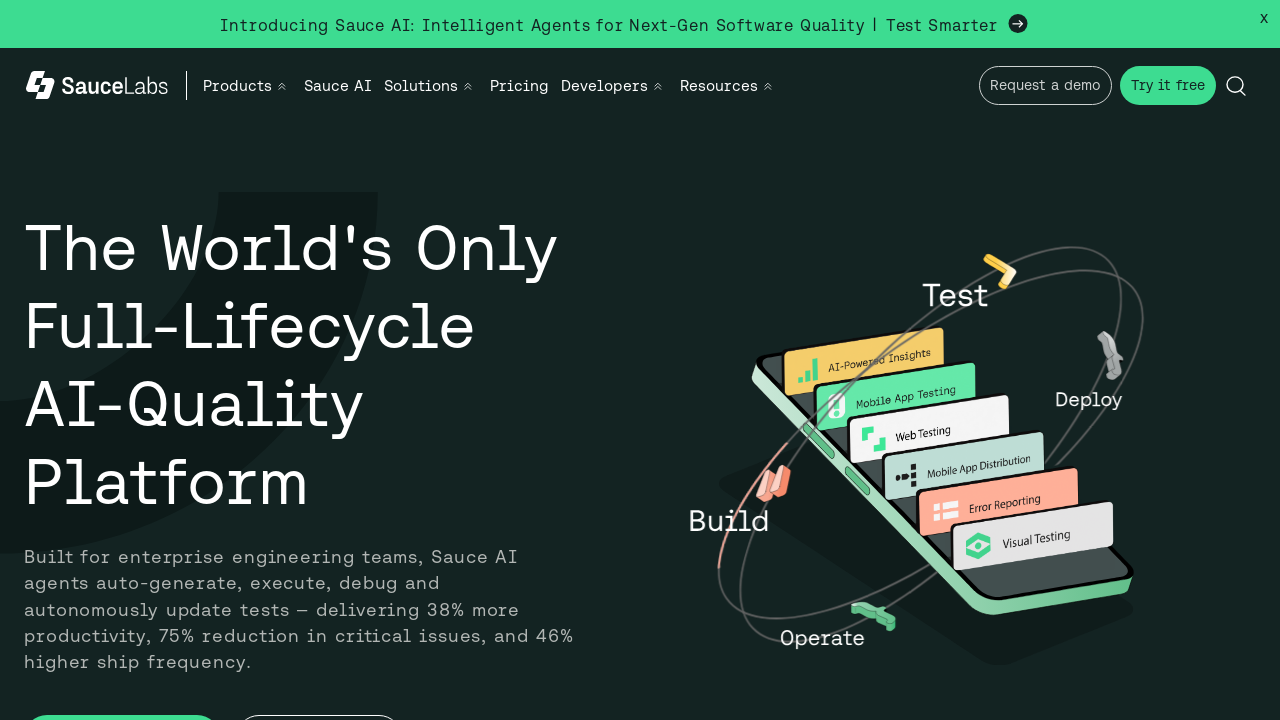

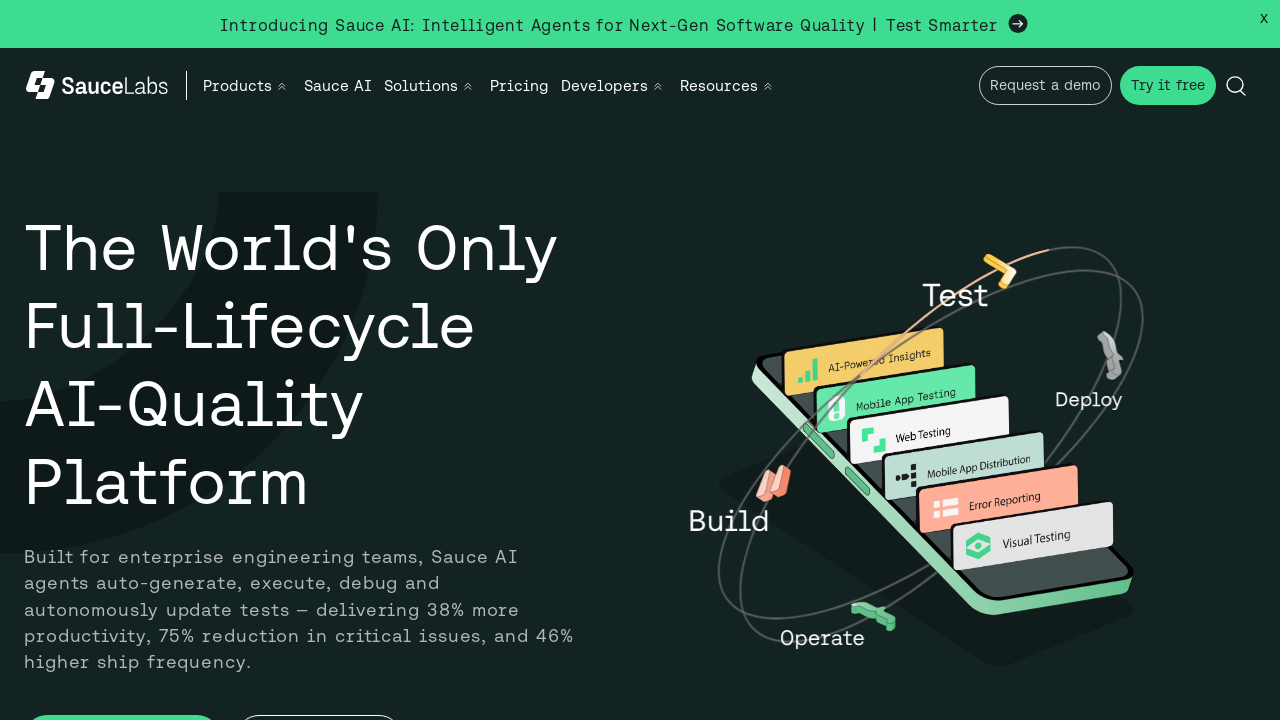